Tests carousel functionality by clicking About Us, then navigating through carousel items using previous and next buttons, and clicking the counselor signup link

Starting URL: https://empathicare.vercel.app/

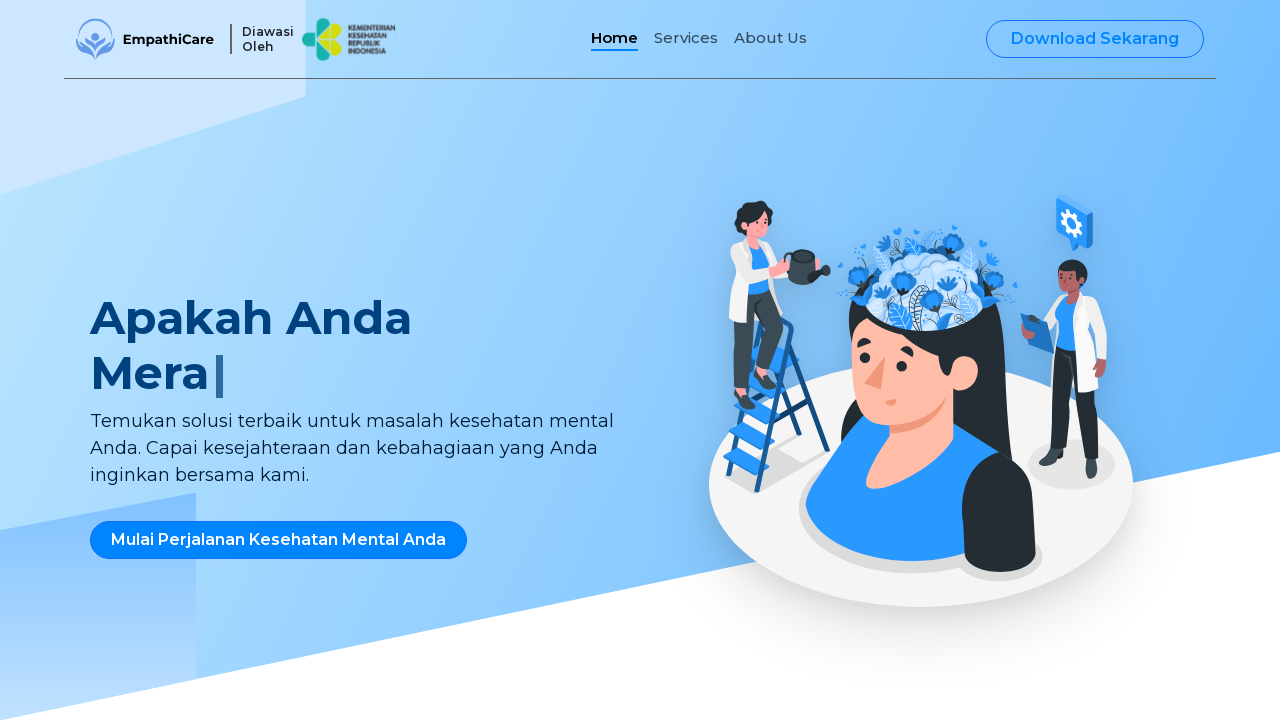

Clicked About Us navigation link at (770, 39) on a:has-text('About Us')
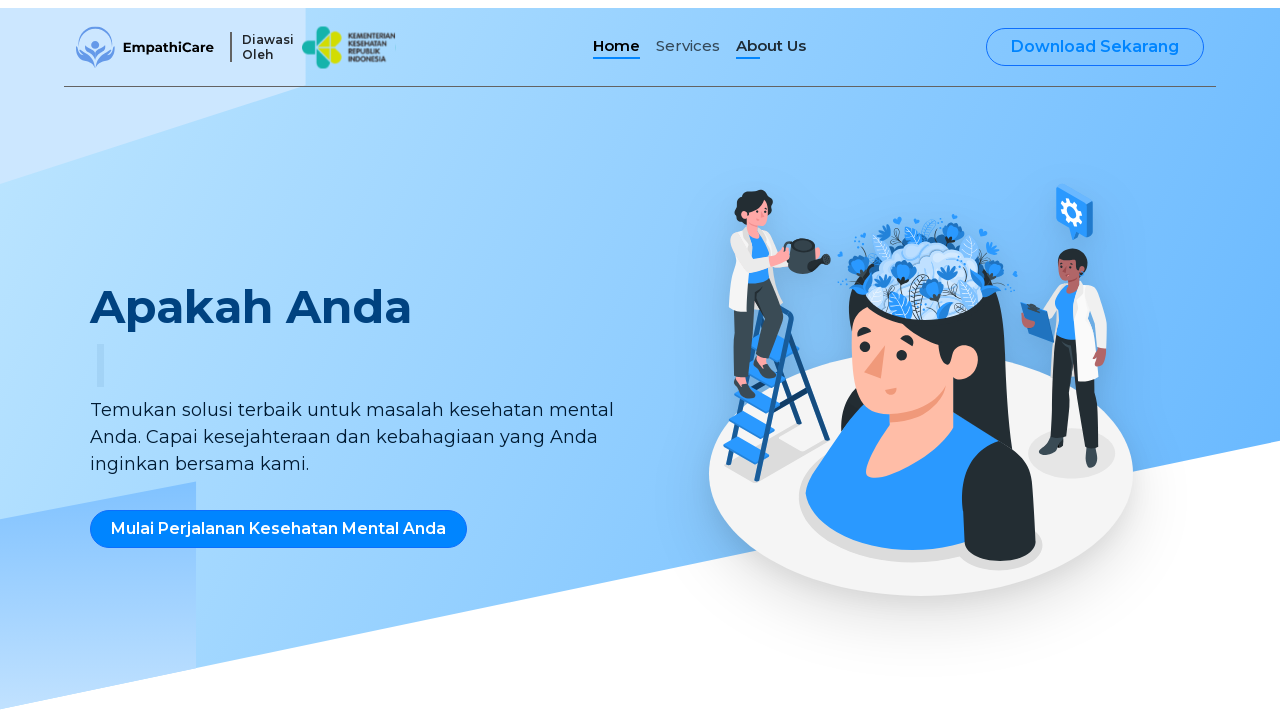

Clicked carousel previous button (first time) at (92, 473) on button.splide__arrow.splide__arrow--prev
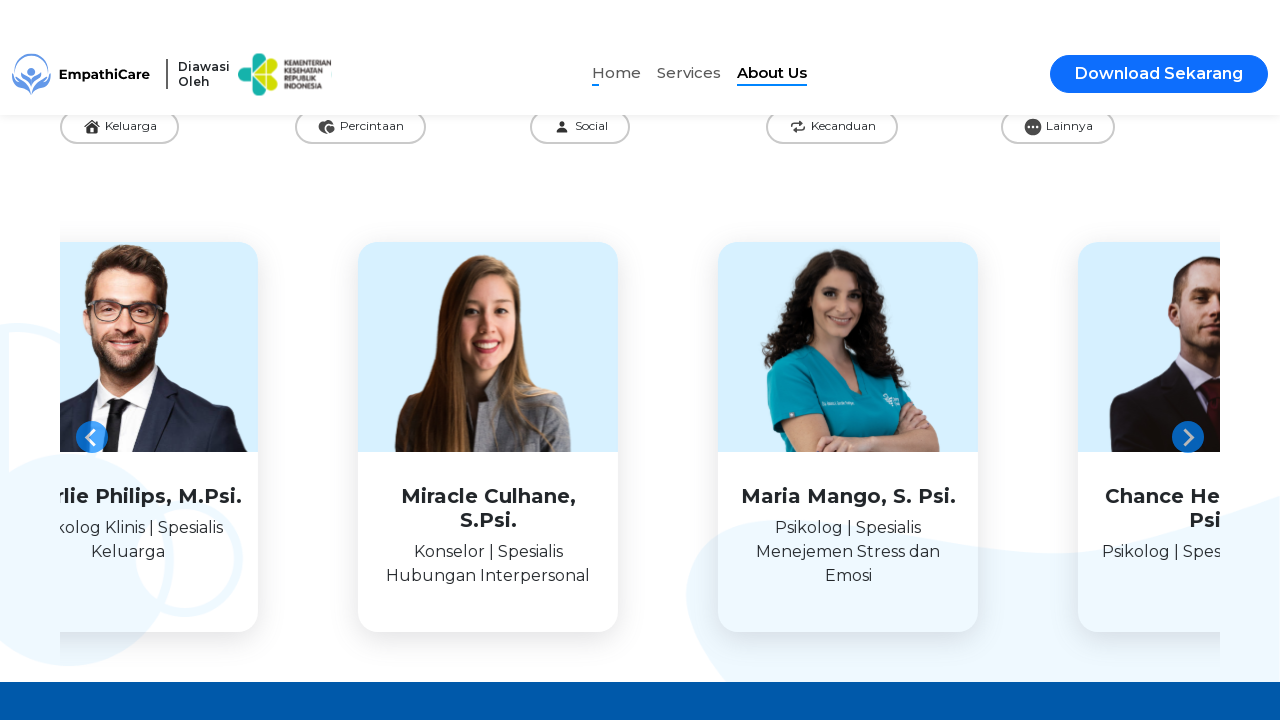

Waited 3 seconds for carousel animation
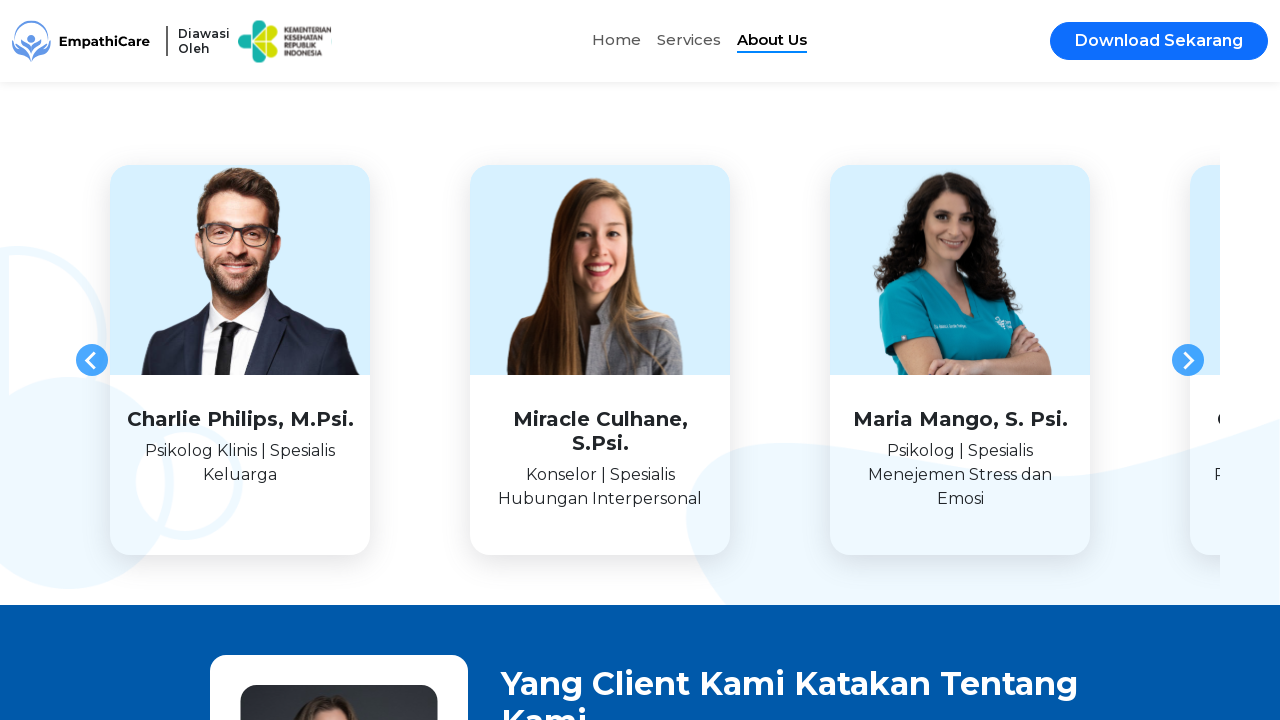

Clicked carousel previous button (second time) at (92, 360) on button.splide__arrow.splide__arrow--prev
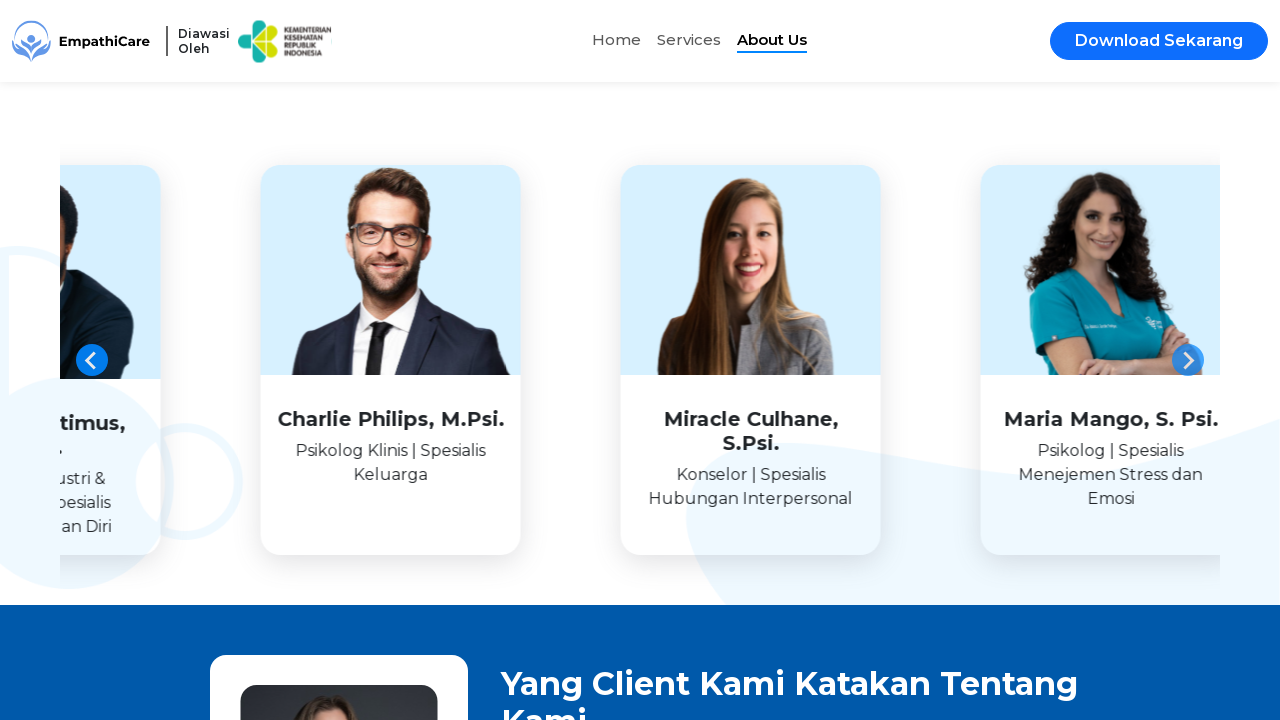

Waited 3 seconds for carousel animation
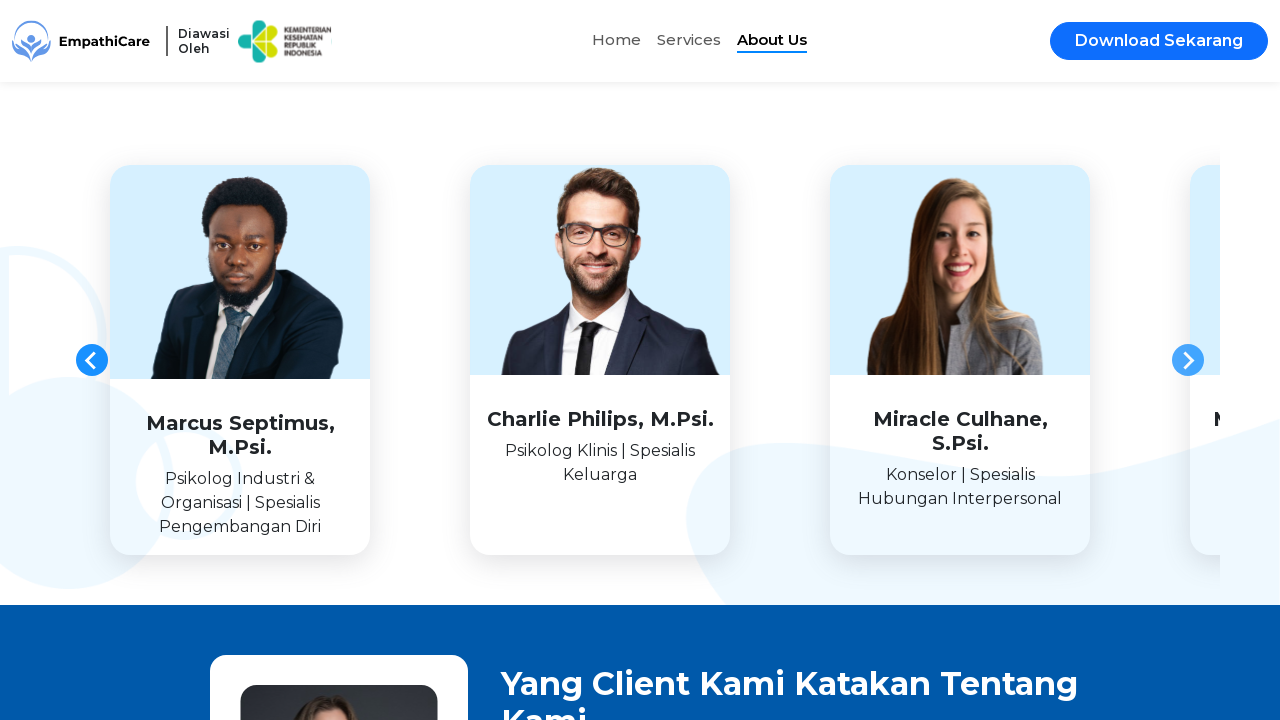

Clicked carousel next button at (1188, 360) on button.splide__arrow.splide__arrow--next
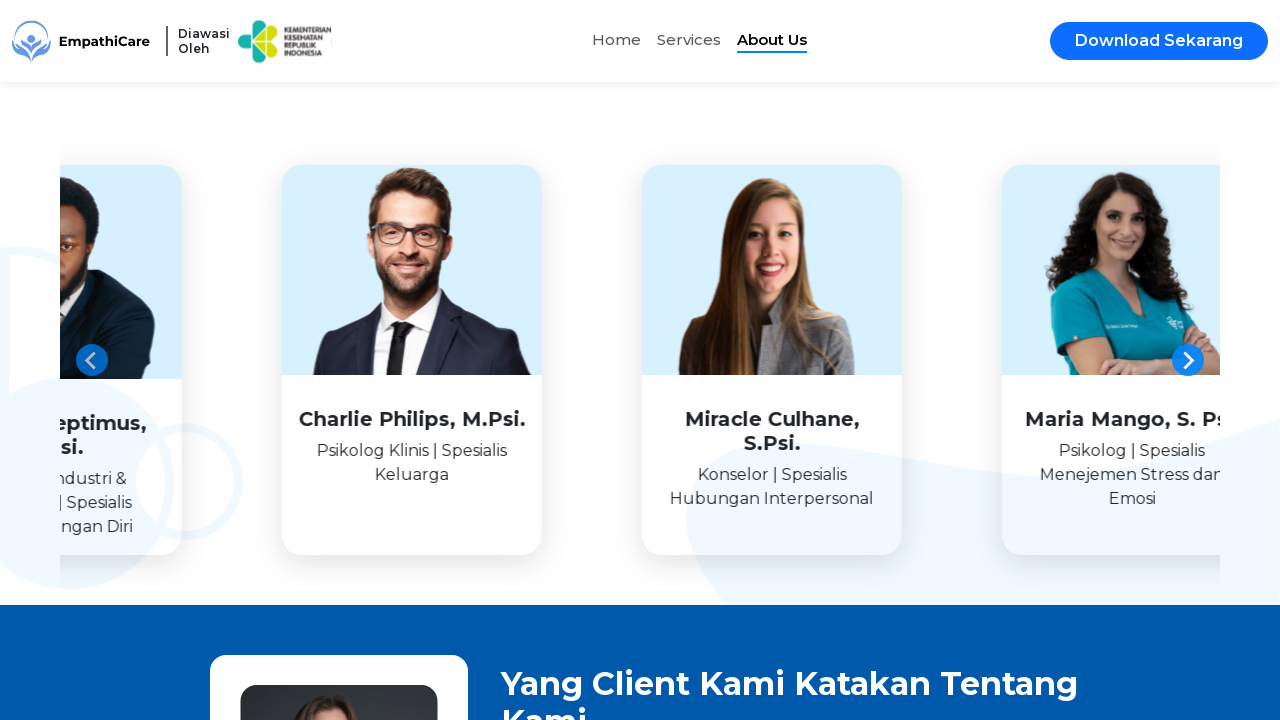

Waited 3 seconds for carousel animation
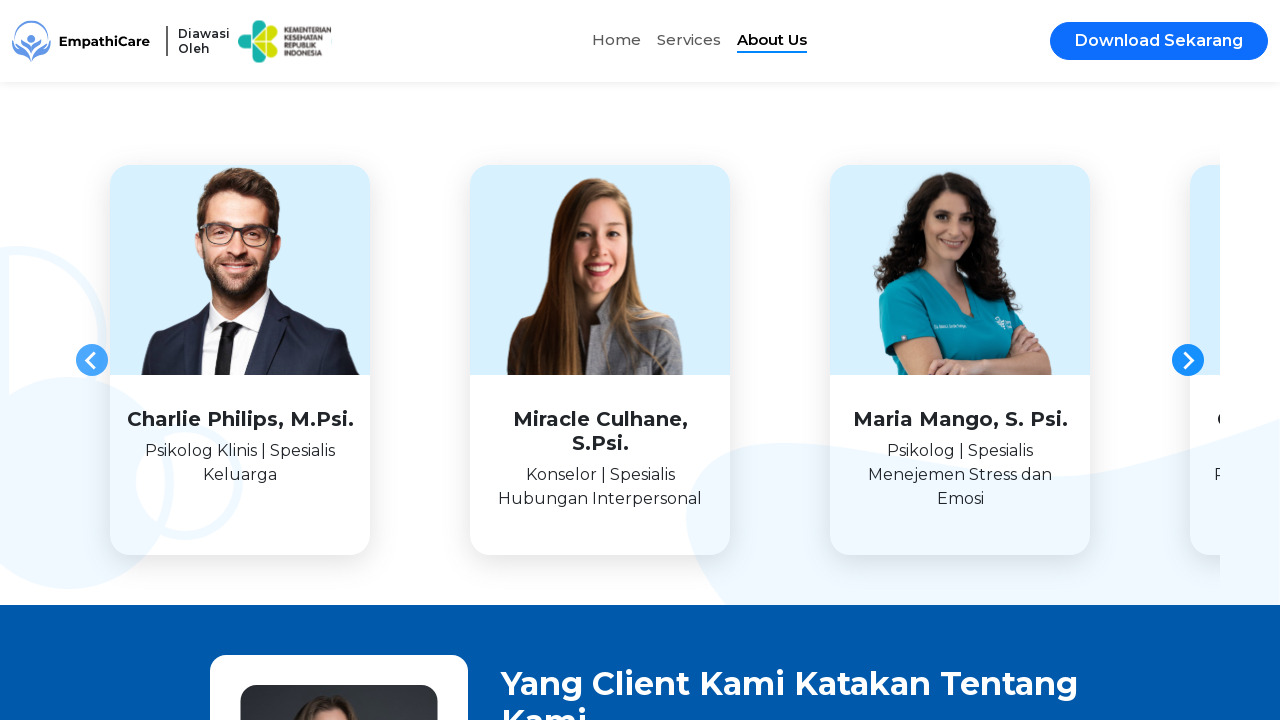

Clicked counselor signup link 'Gabung Sebagai Konselor' at (768, 510) on a:has-text('Gabung Sebagai Konselor')
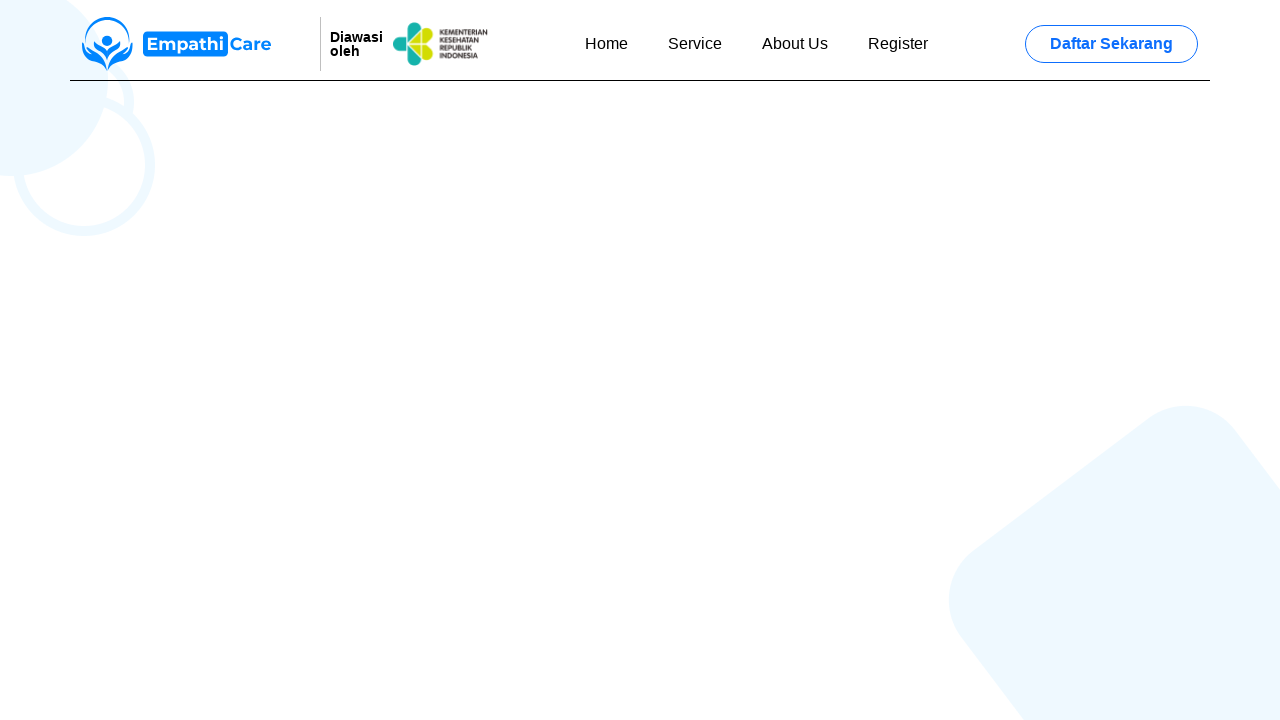

Scrolled down the page to position 1000
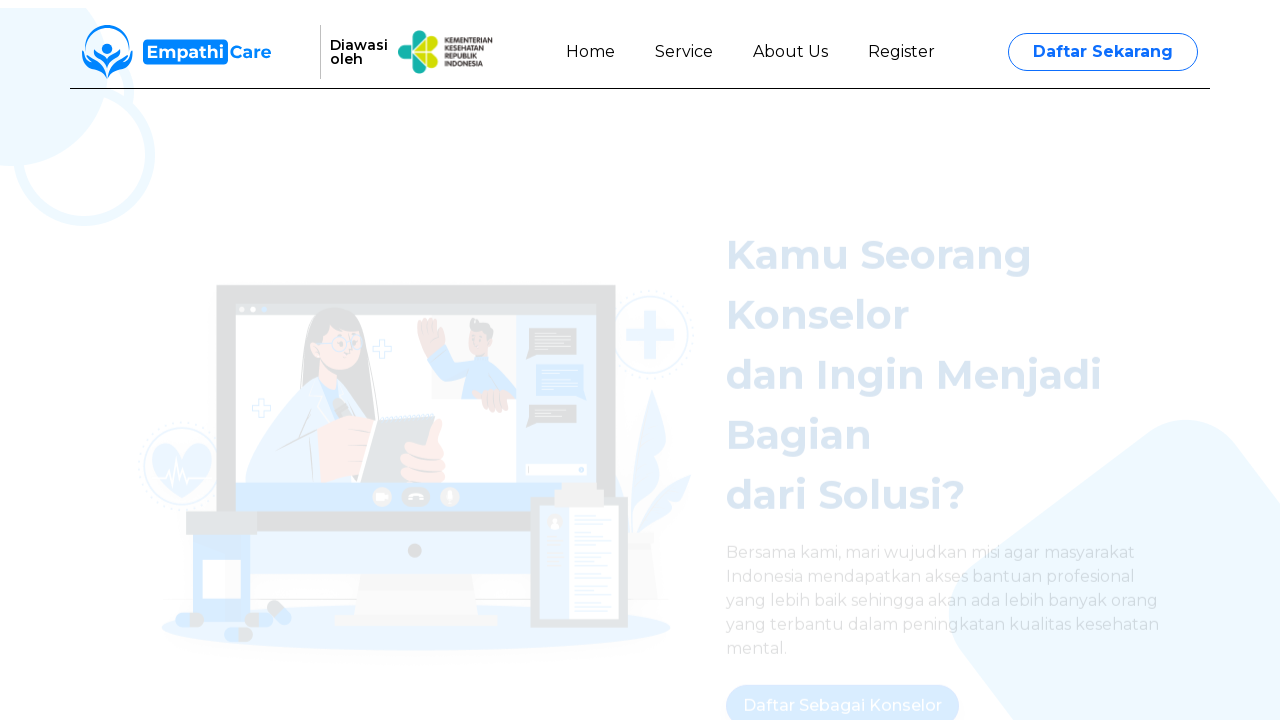

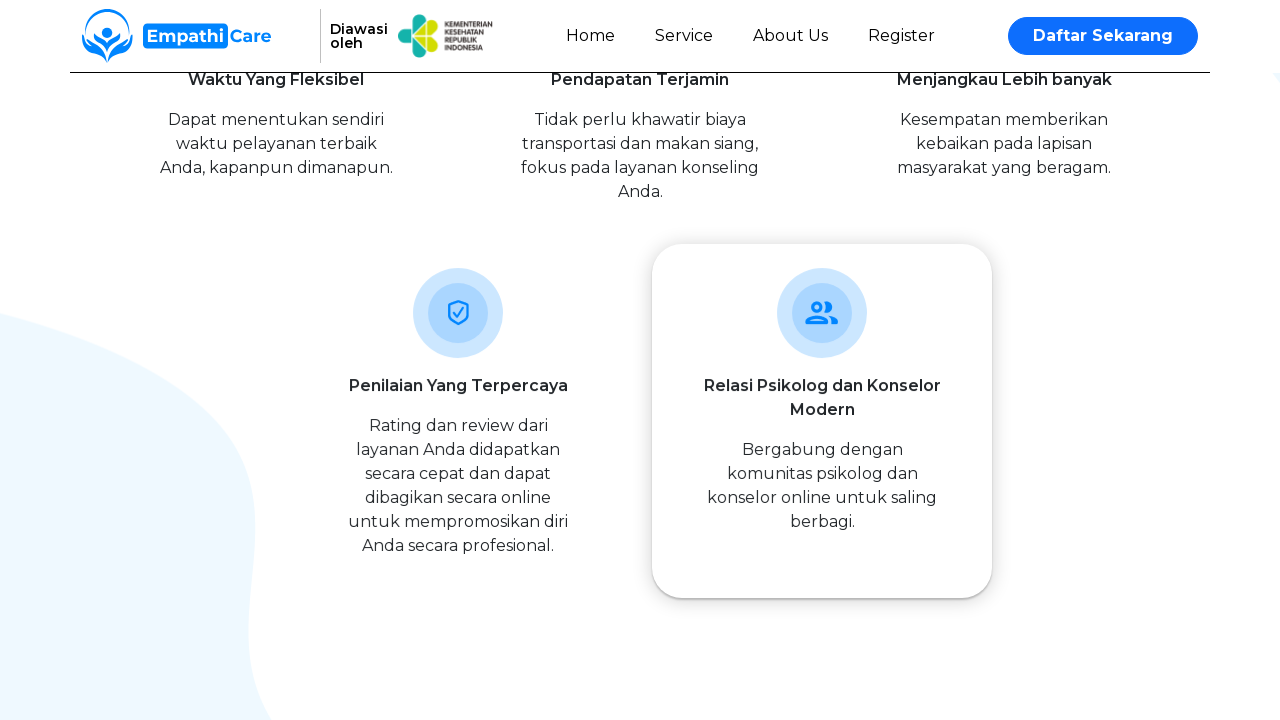